Tests browser window handling by opening the demo nopcommerce site, then opening a new browser window and navigating to a text comparison site

Starting URL: https://demo.nopcommerce.com/

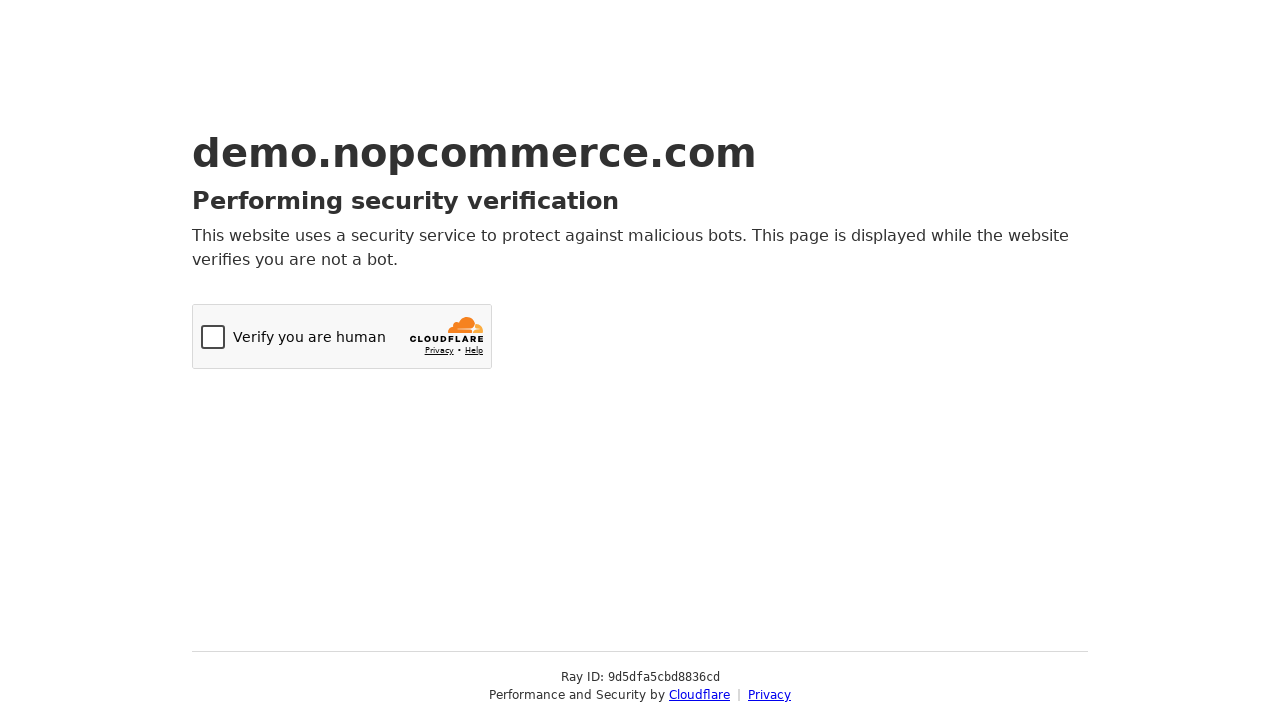

Opened a new browser window/page in the context
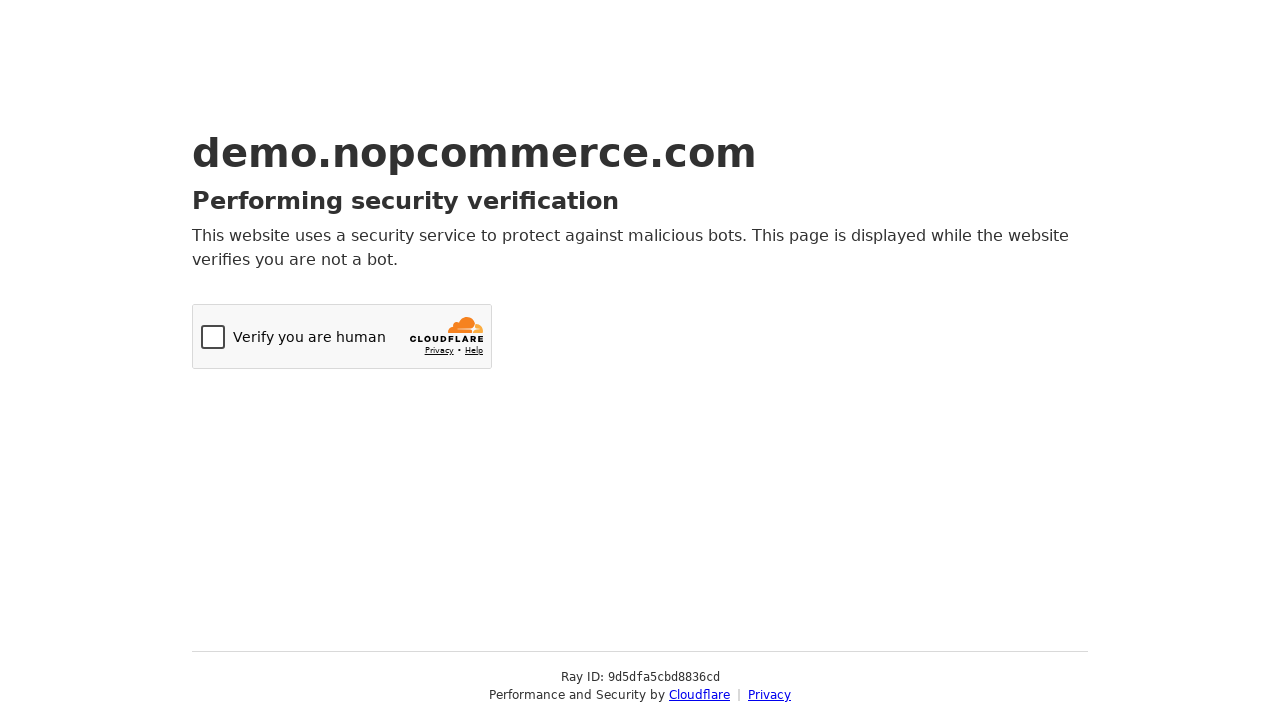

Navigated to text comparison site (https://text-compare.com/) in the new window
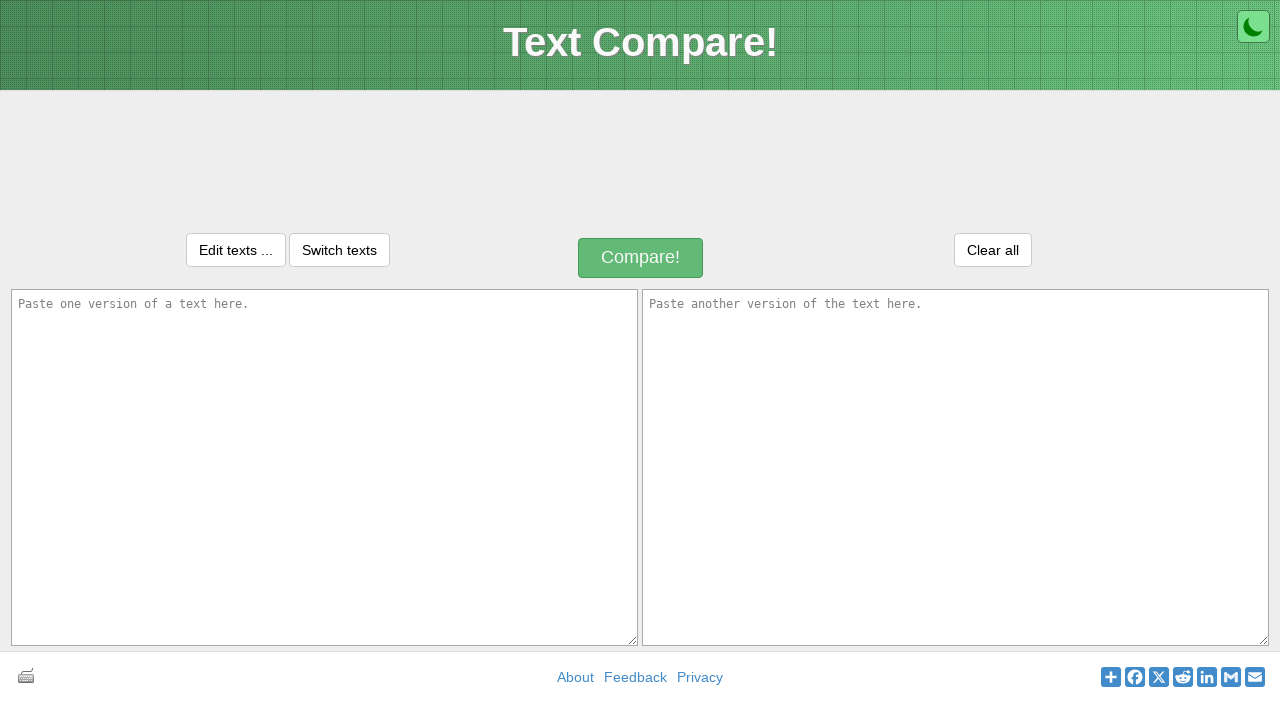

Waited for text comparison page to load (domcontentloaded state)
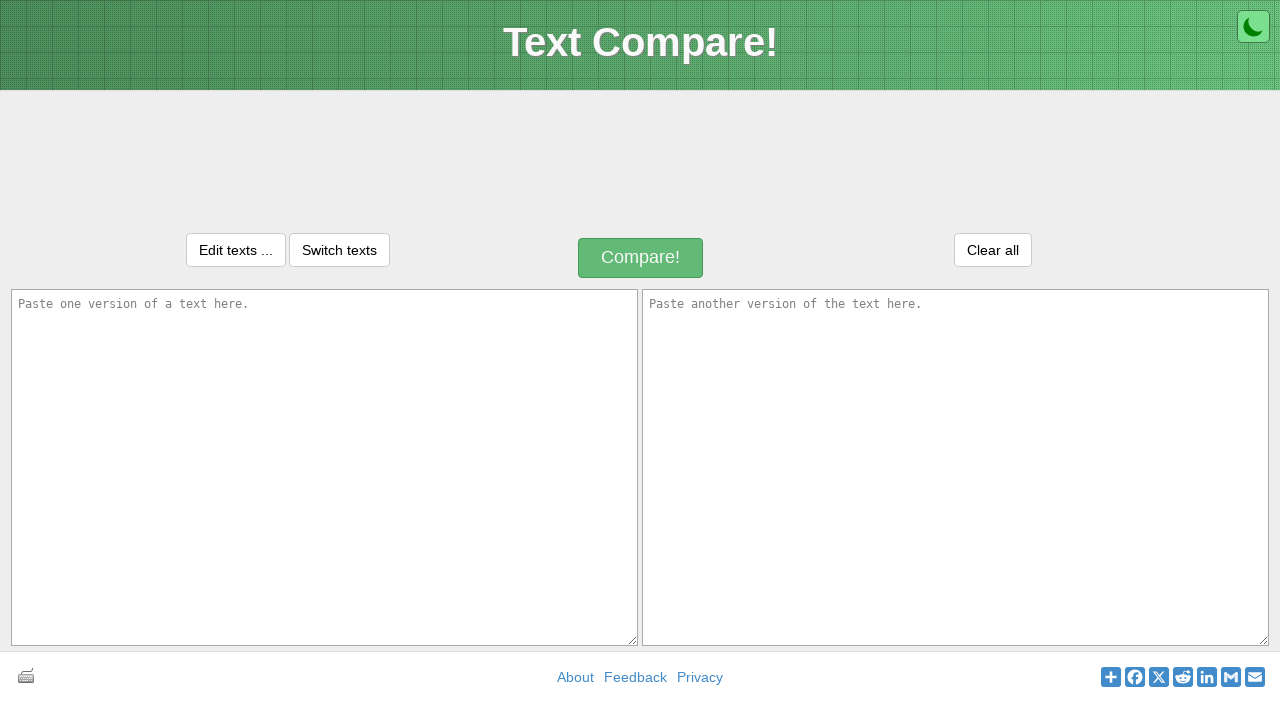

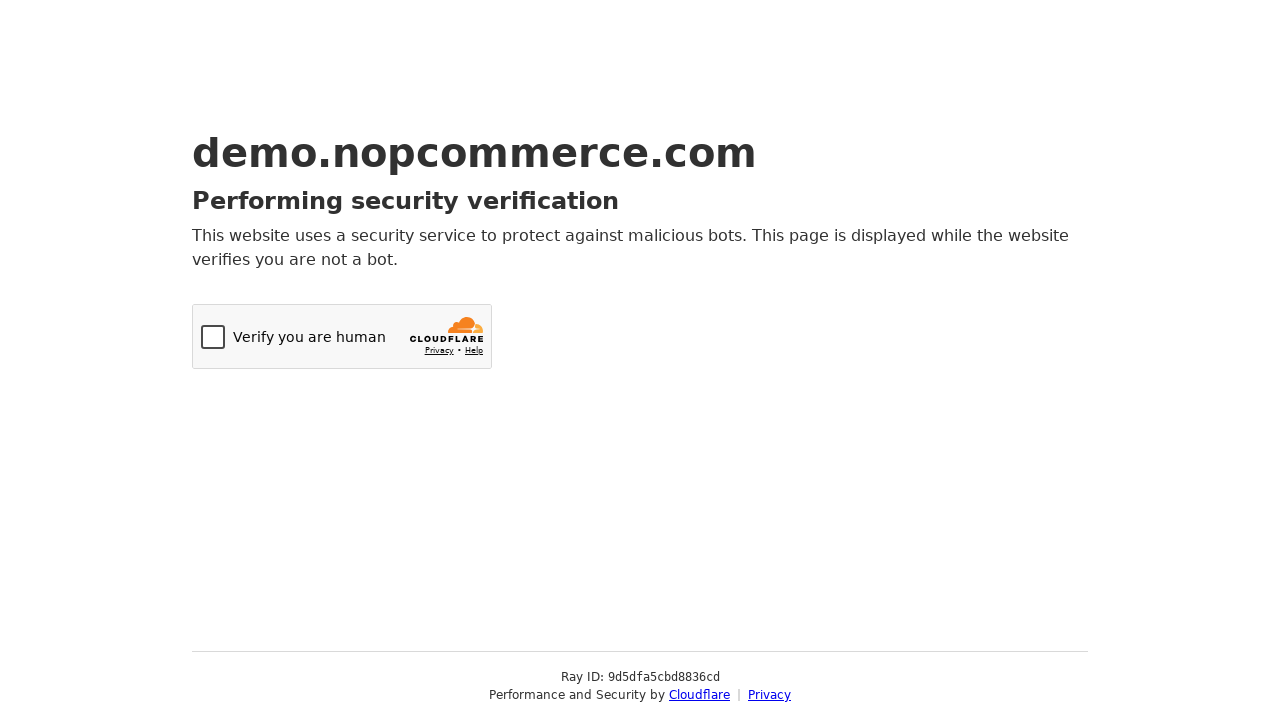